Tests navigation to Browse Languages menu and then clicks the 0-9 submenu to navigate to the 0.html page

Starting URL: http://www.99-bottles-of-beer.net/

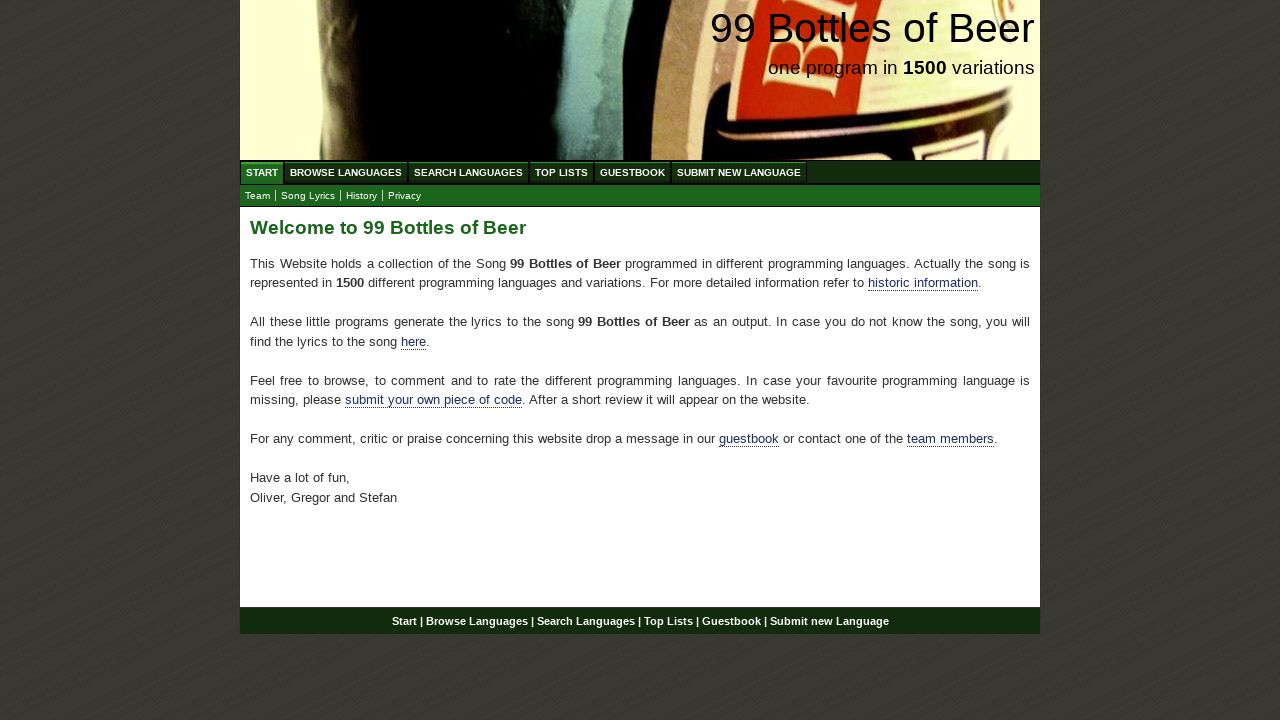

Clicked on Browse Languages menu at (346, 172) on text=Browse Languages
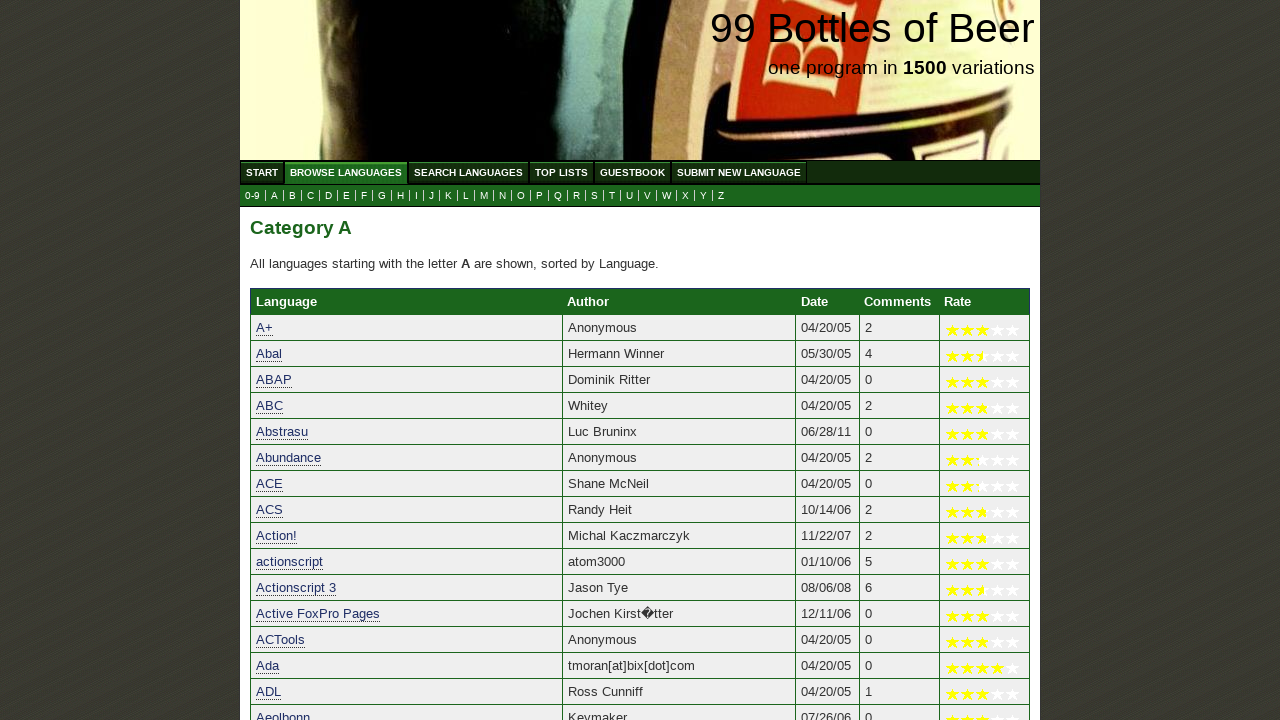

Clicked on 0-9 submenu at (252, 196) on text=0-9
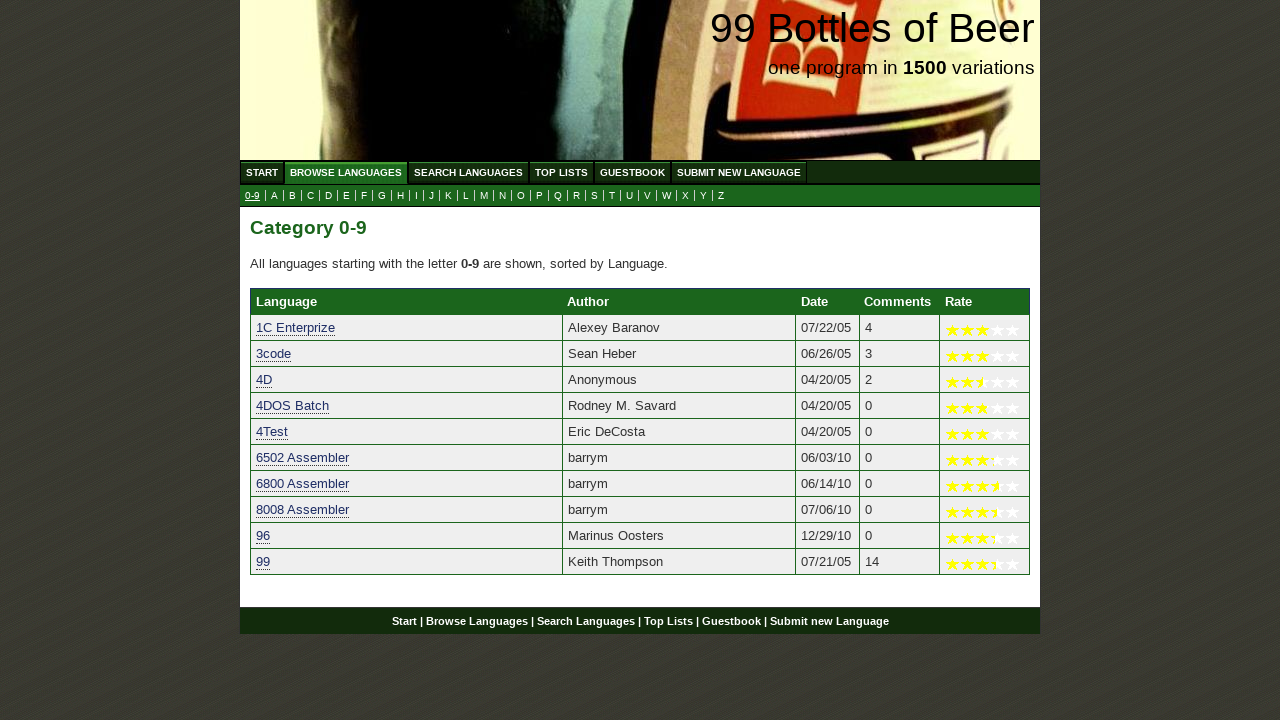

Navigated to 0.html page
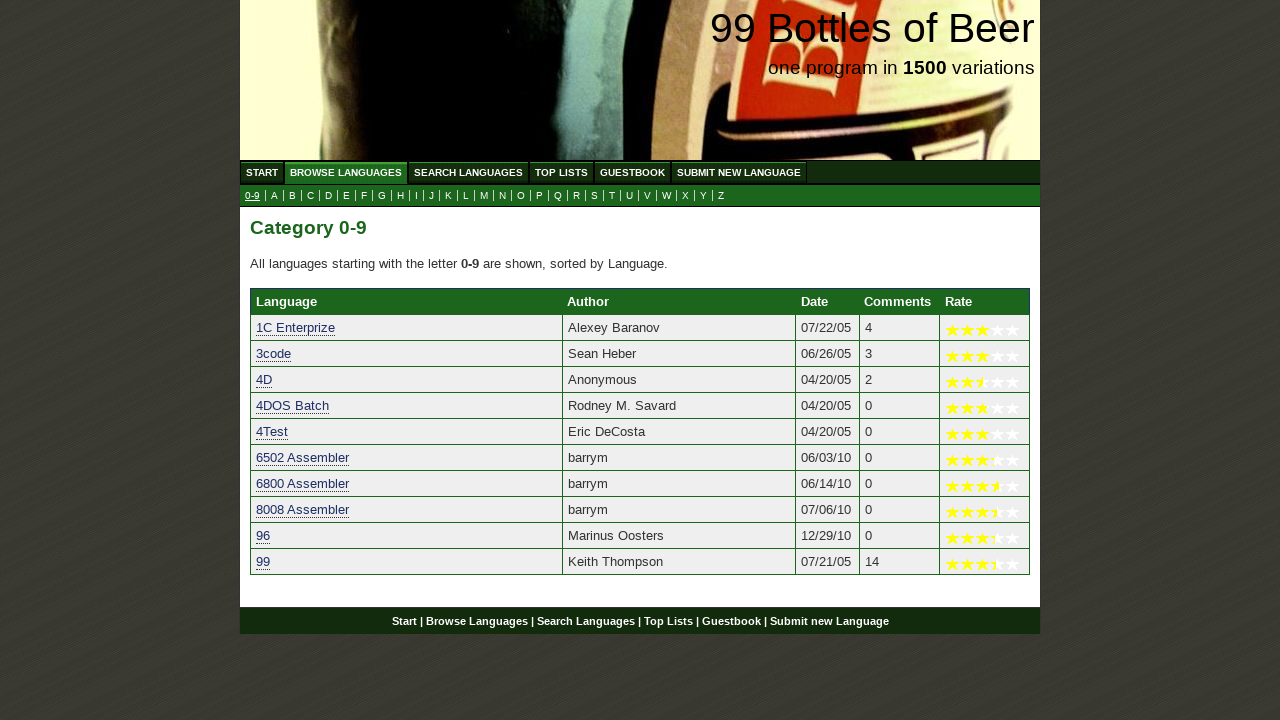

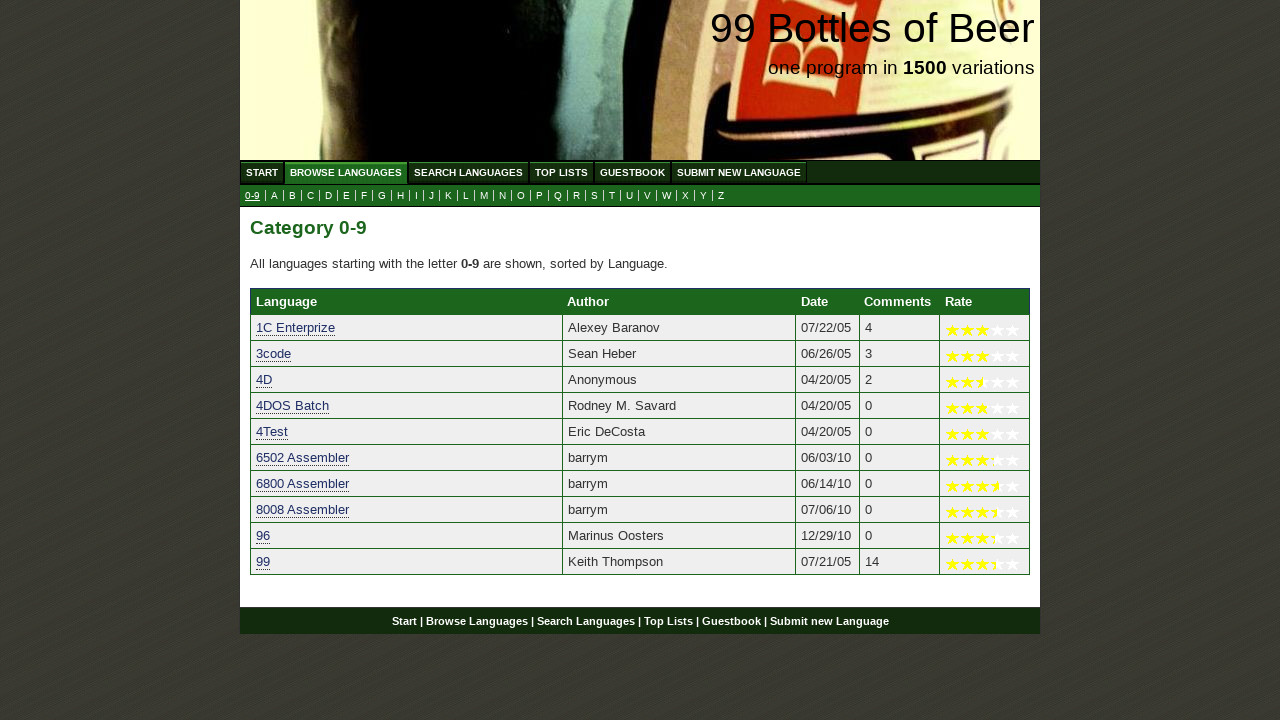